Tests adding 10 elements and then deleting 3 random elements, verifying 7 delete buttons remain

Starting URL: https://the-internet.herokuapp.com/add_remove_elements/

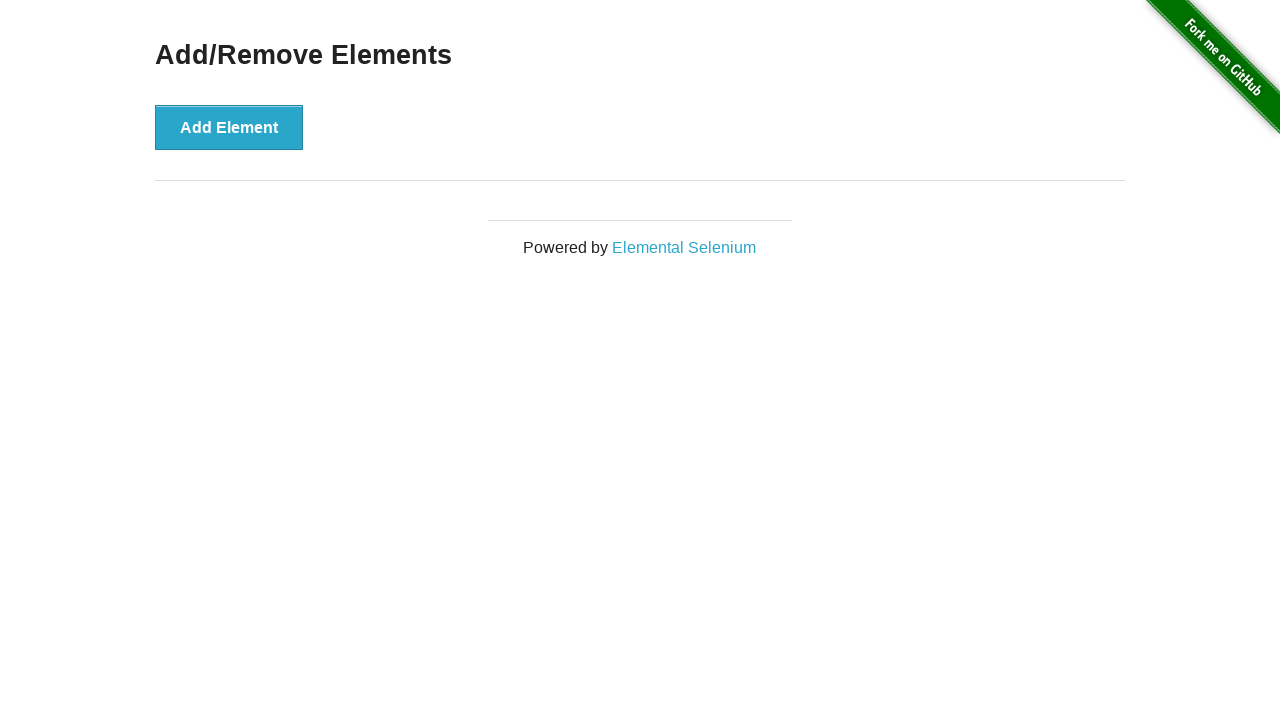

Navigated to add/remove elements page
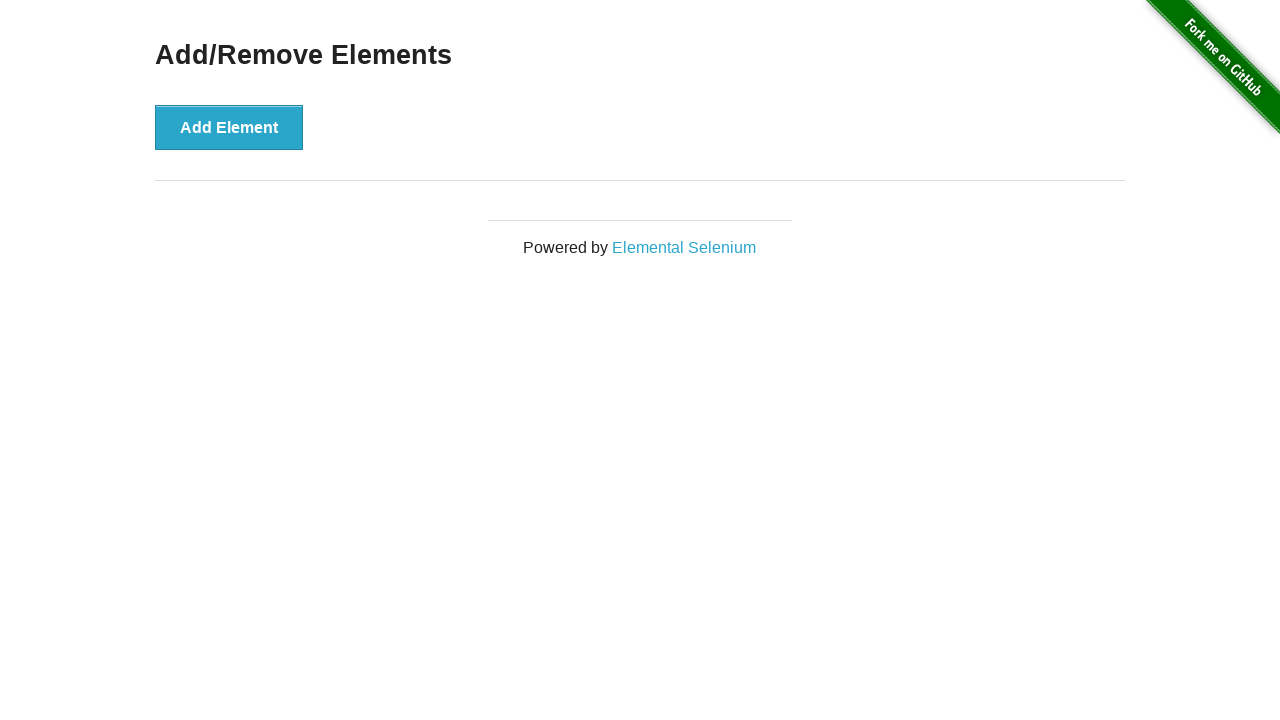

Clicked Add Element button (iteration 1/10) at (229, 127) on button[onclick='addElement()']
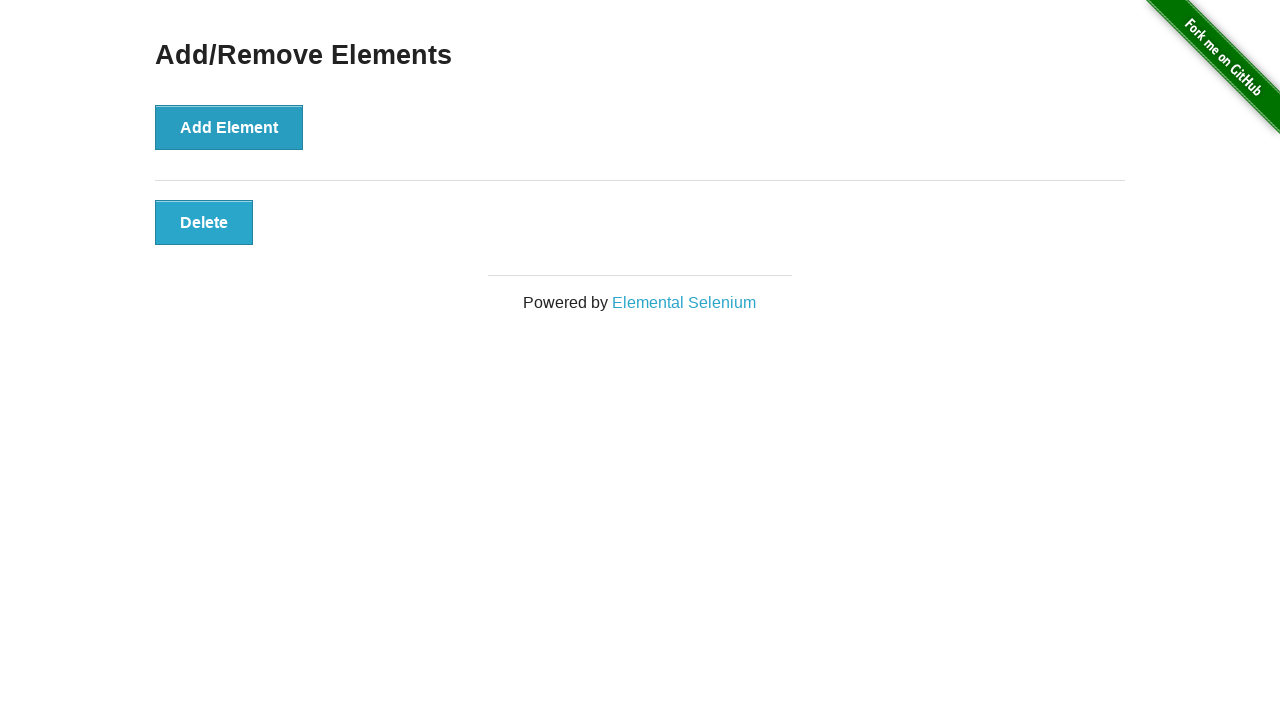

Clicked Add Element button (iteration 2/10) at (229, 127) on button[onclick='addElement()']
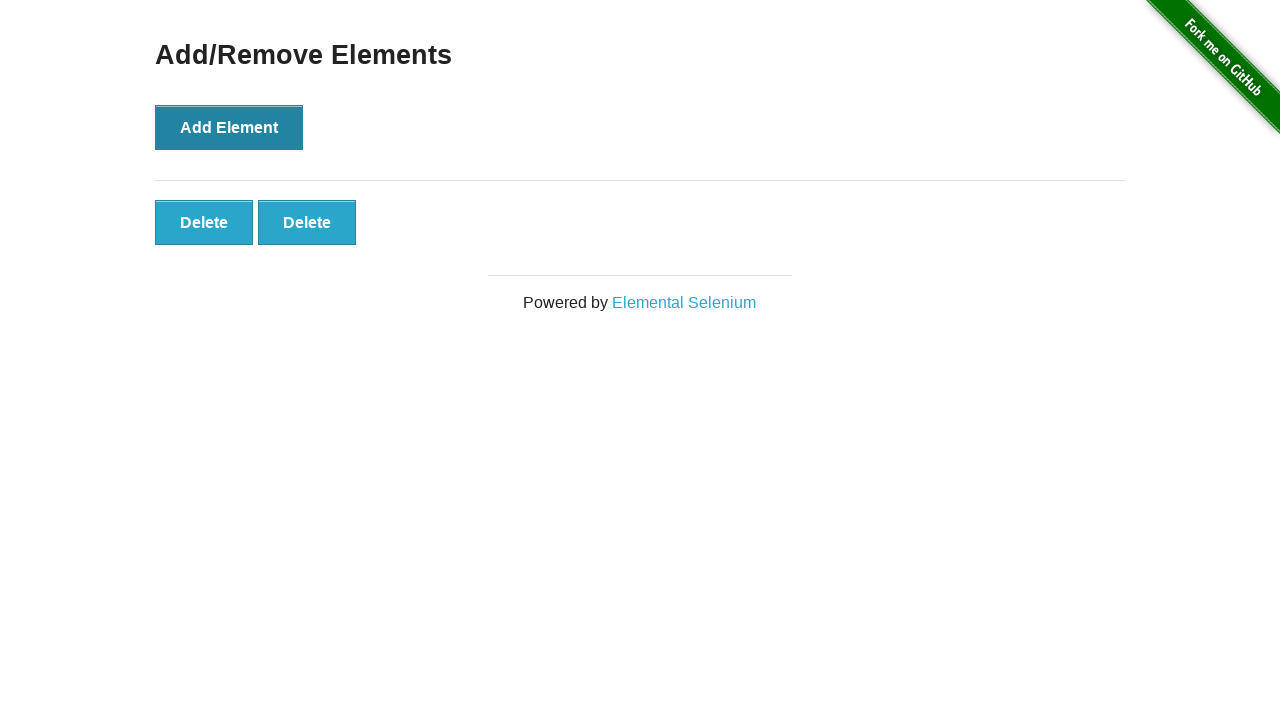

Clicked Add Element button (iteration 3/10) at (229, 127) on button[onclick='addElement()']
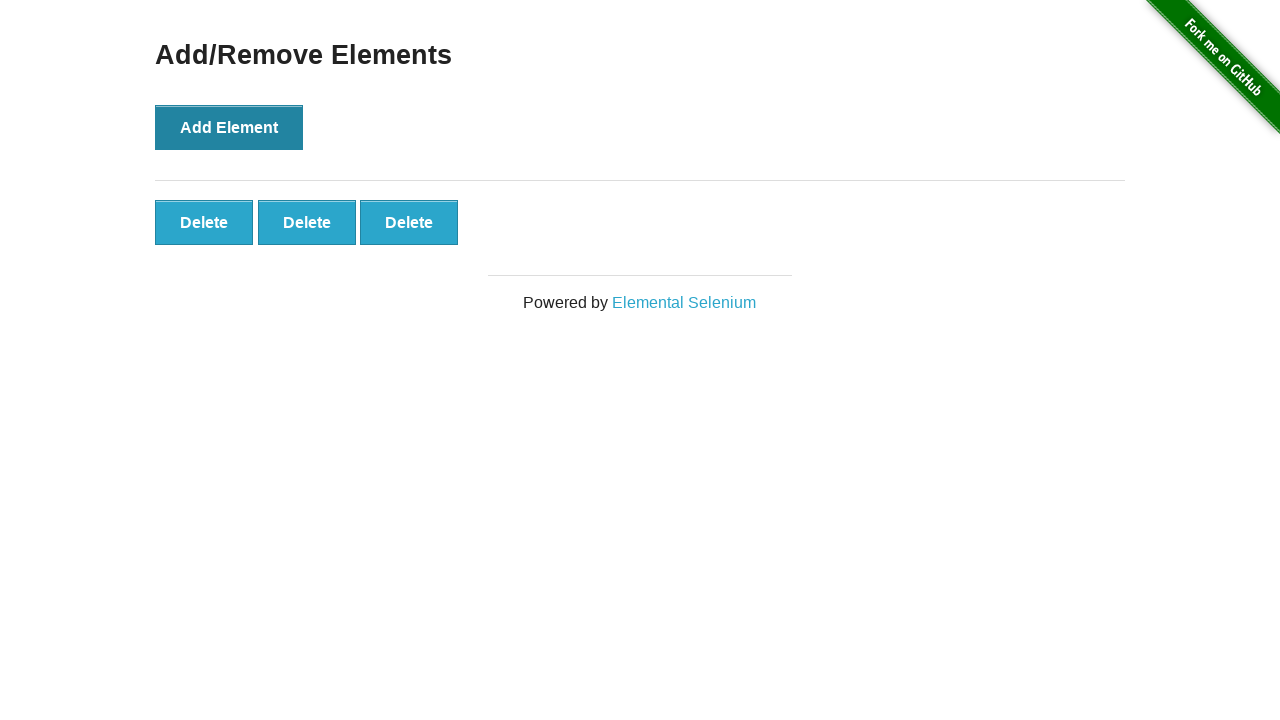

Clicked Add Element button (iteration 4/10) at (229, 127) on button[onclick='addElement()']
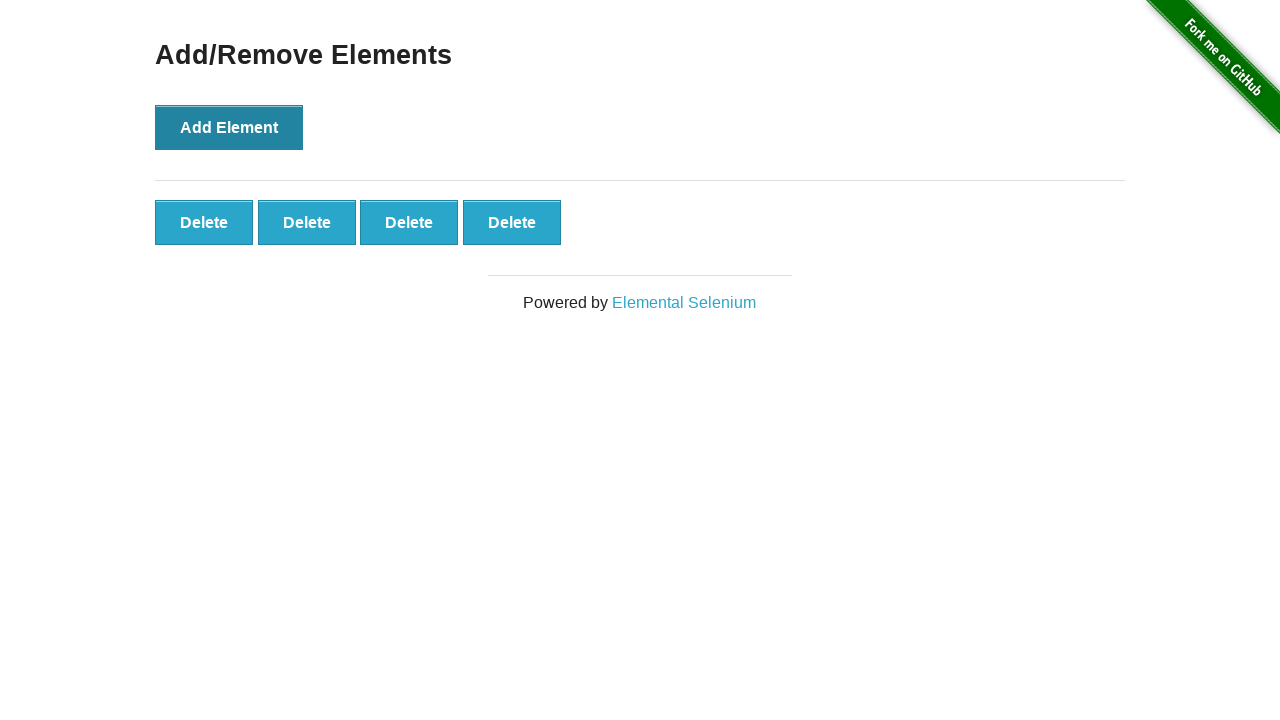

Clicked Add Element button (iteration 5/10) at (229, 127) on button[onclick='addElement()']
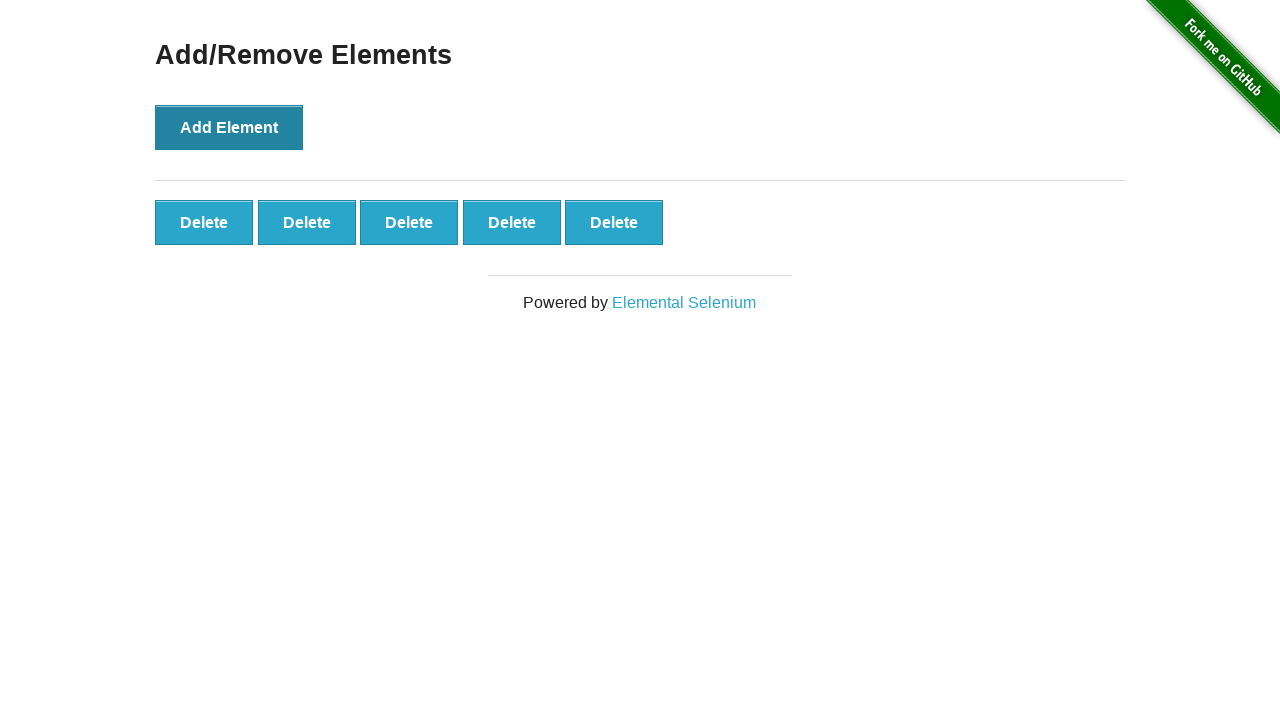

Clicked Add Element button (iteration 6/10) at (229, 127) on button[onclick='addElement()']
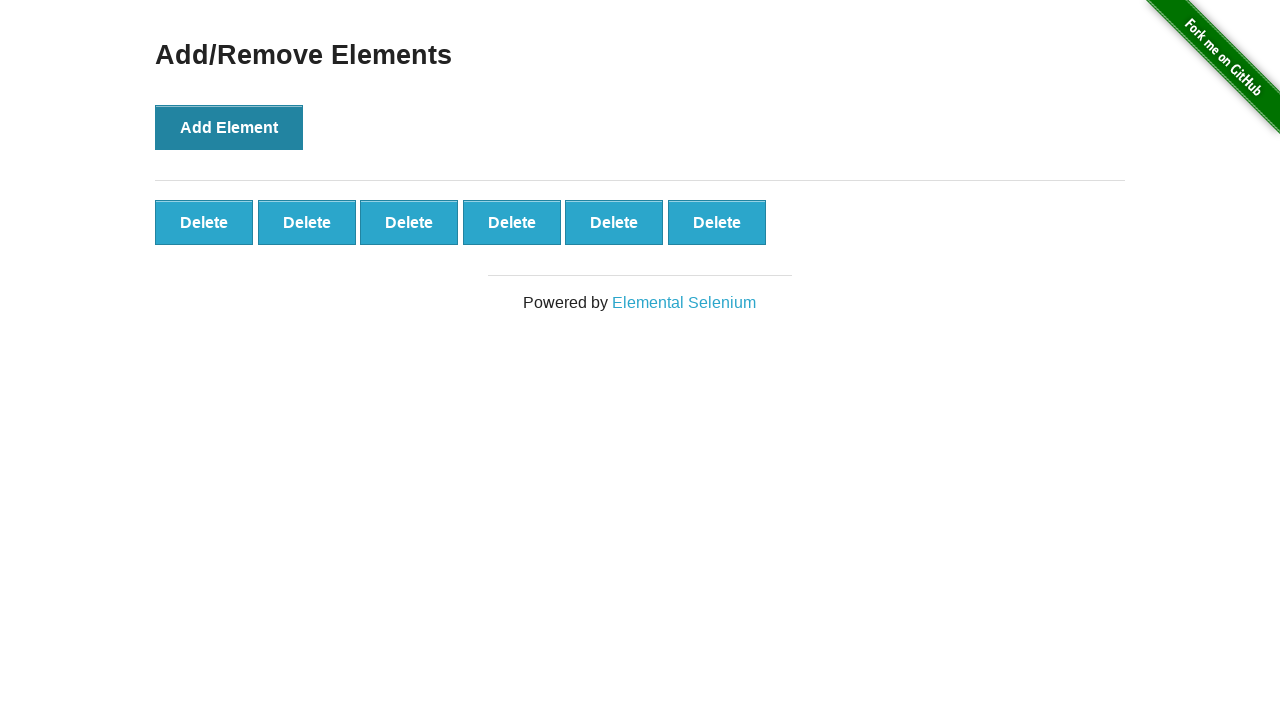

Clicked Add Element button (iteration 7/10) at (229, 127) on button[onclick='addElement()']
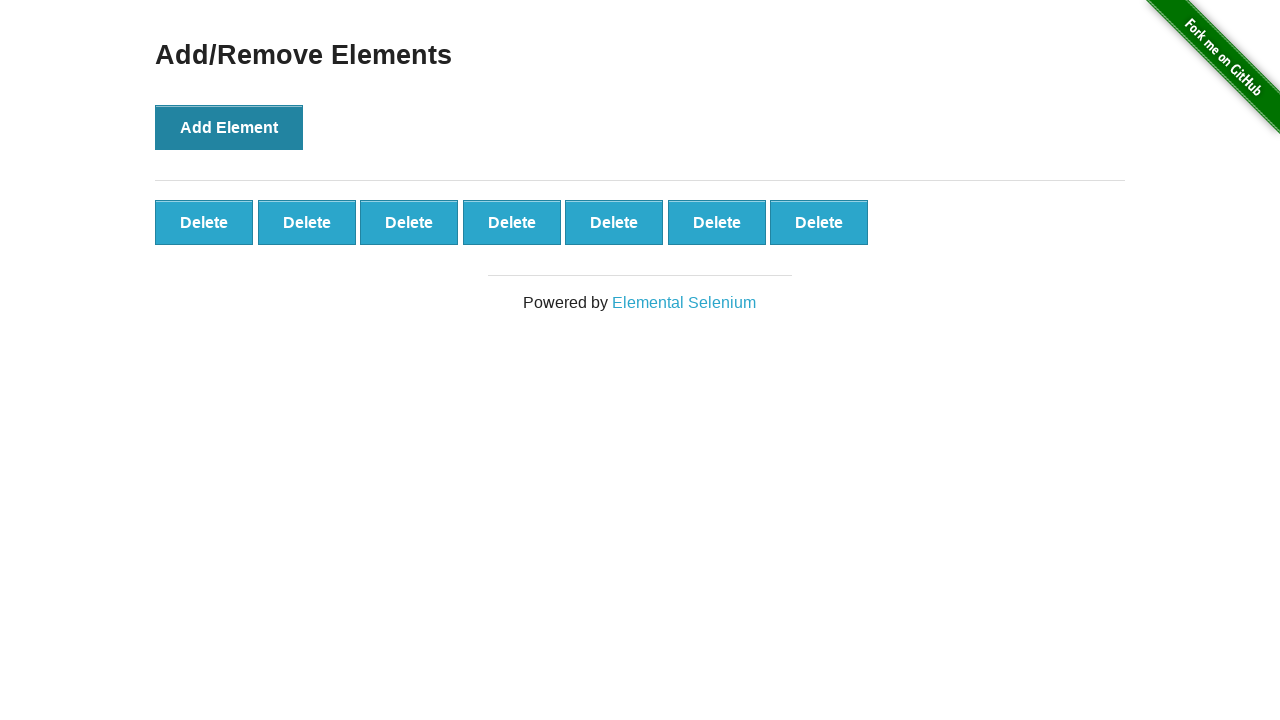

Clicked Add Element button (iteration 8/10) at (229, 127) on button[onclick='addElement()']
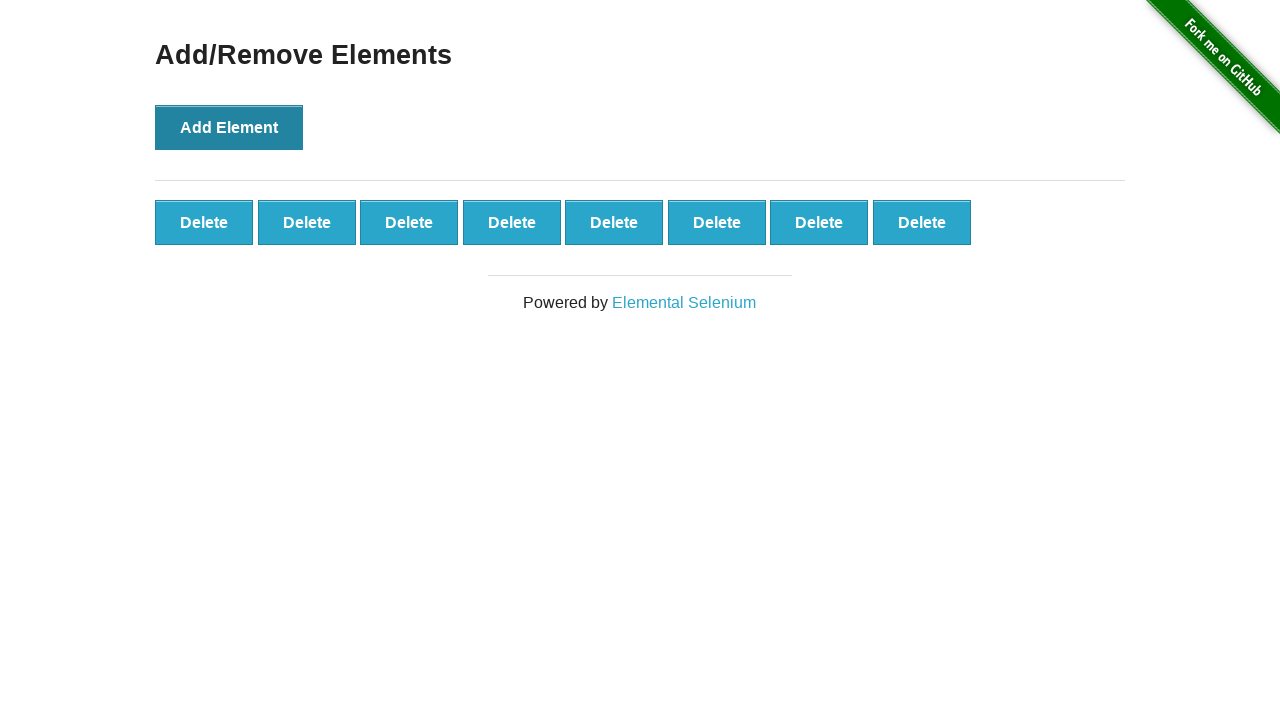

Clicked Add Element button (iteration 9/10) at (229, 127) on button[onclick='addElement()']
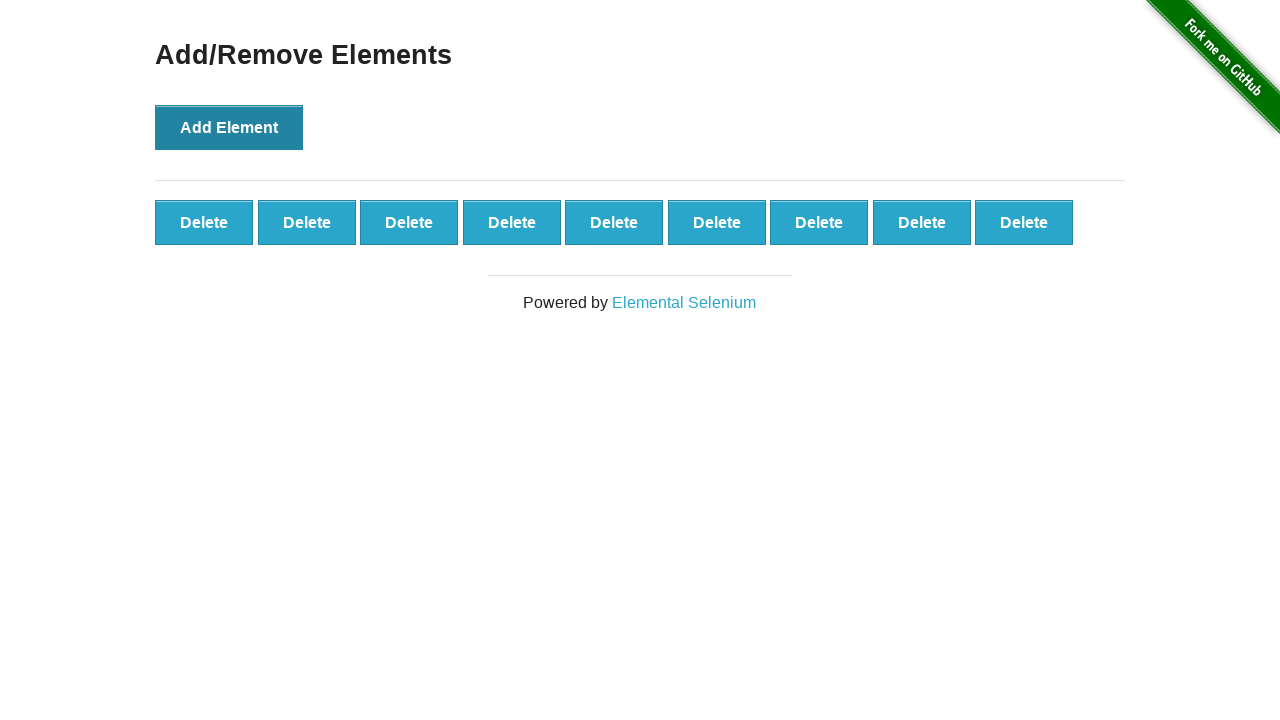

Clicked Add Element button (iteration 10/10) at (229, 127) on button[onclick='addElement()']
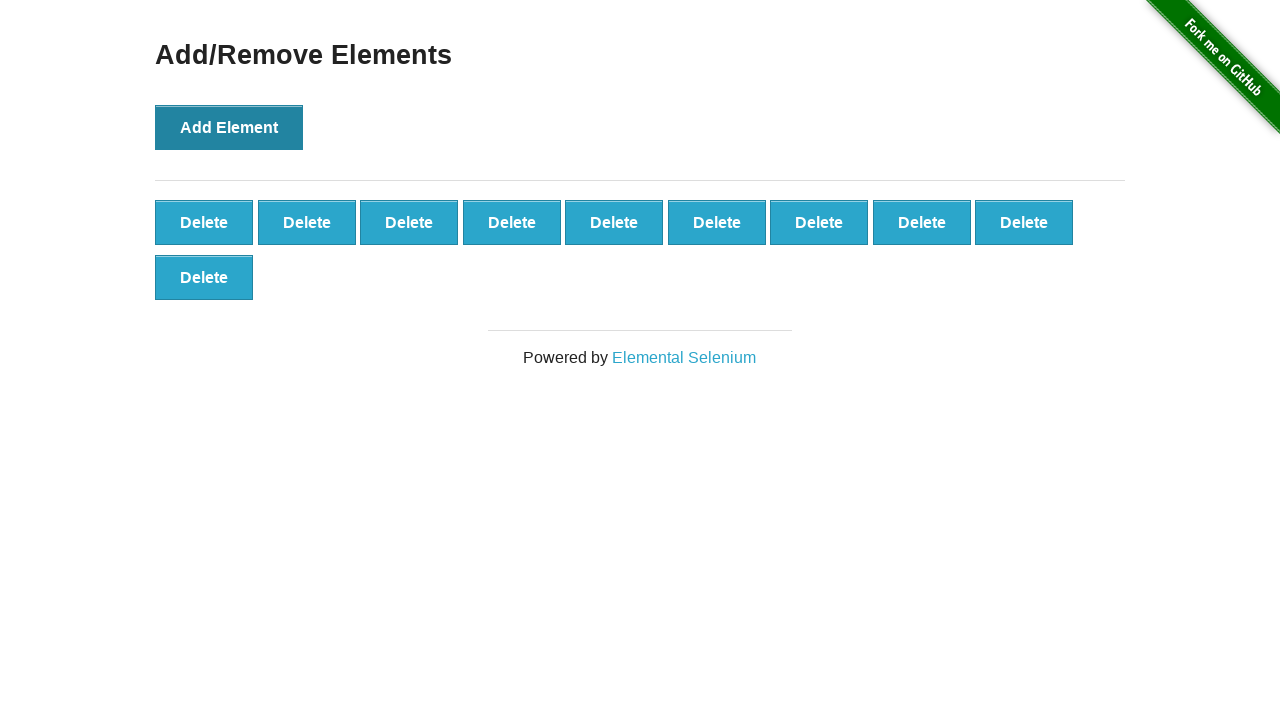

Verified that 10 delete buttons are present
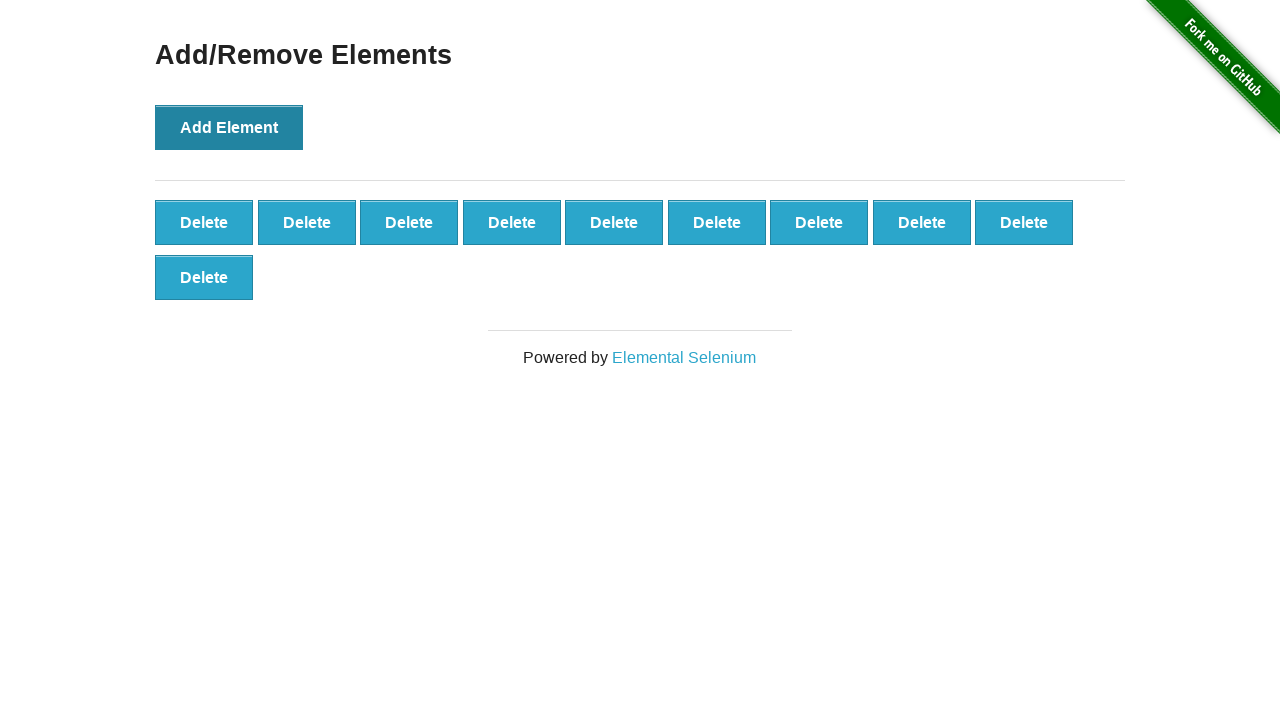

Deleted random element (iteration 1/3) at (204, 222) on button[onclick='deleteElement()'] >> nth=0
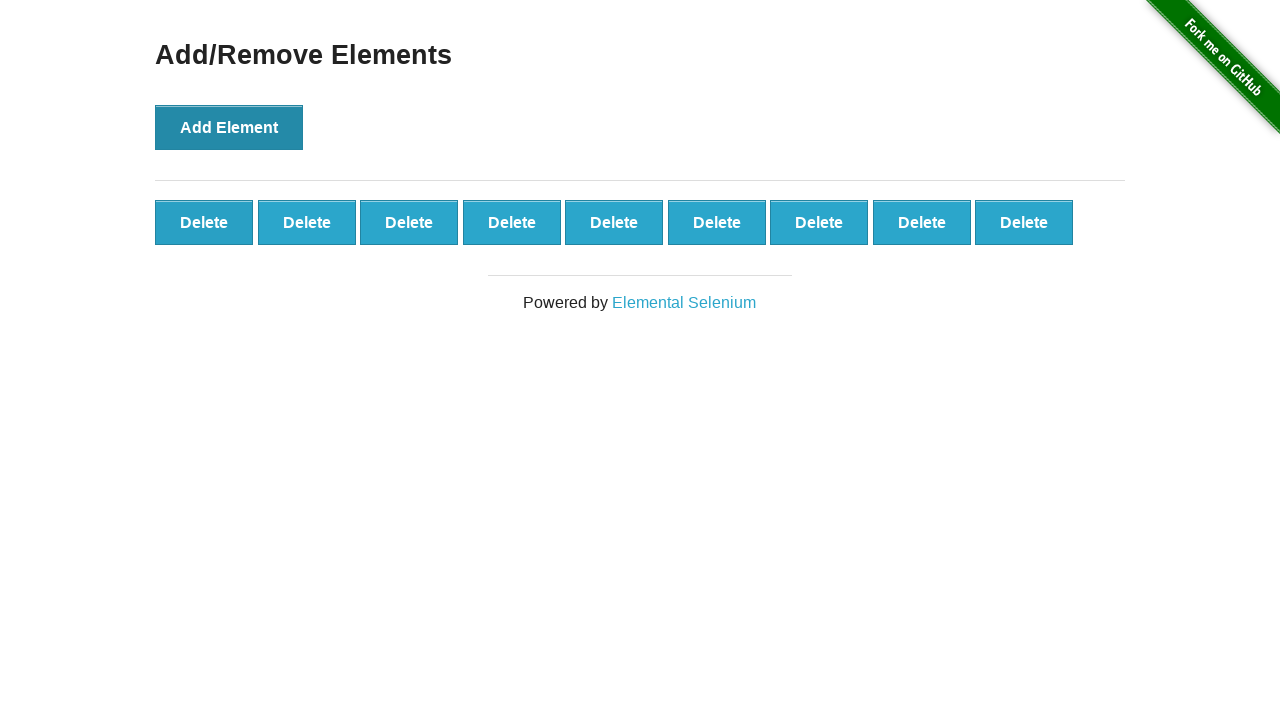

Deleted random element (iteration 2/3) at (204, 222) on button[onclick='deleteElement()'] >> nth=0
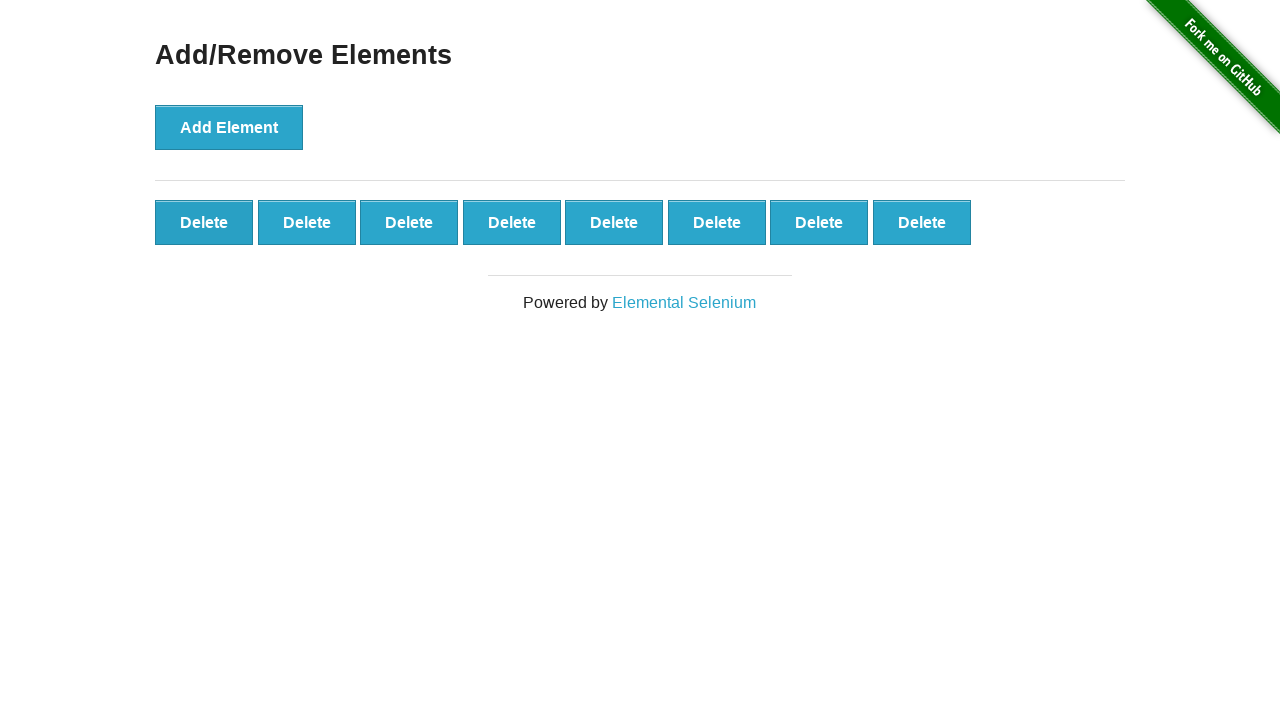

Deleted random element (iteration 3/3) at (204, 222) on button[onclick='deleteElement()'] >> nth=0
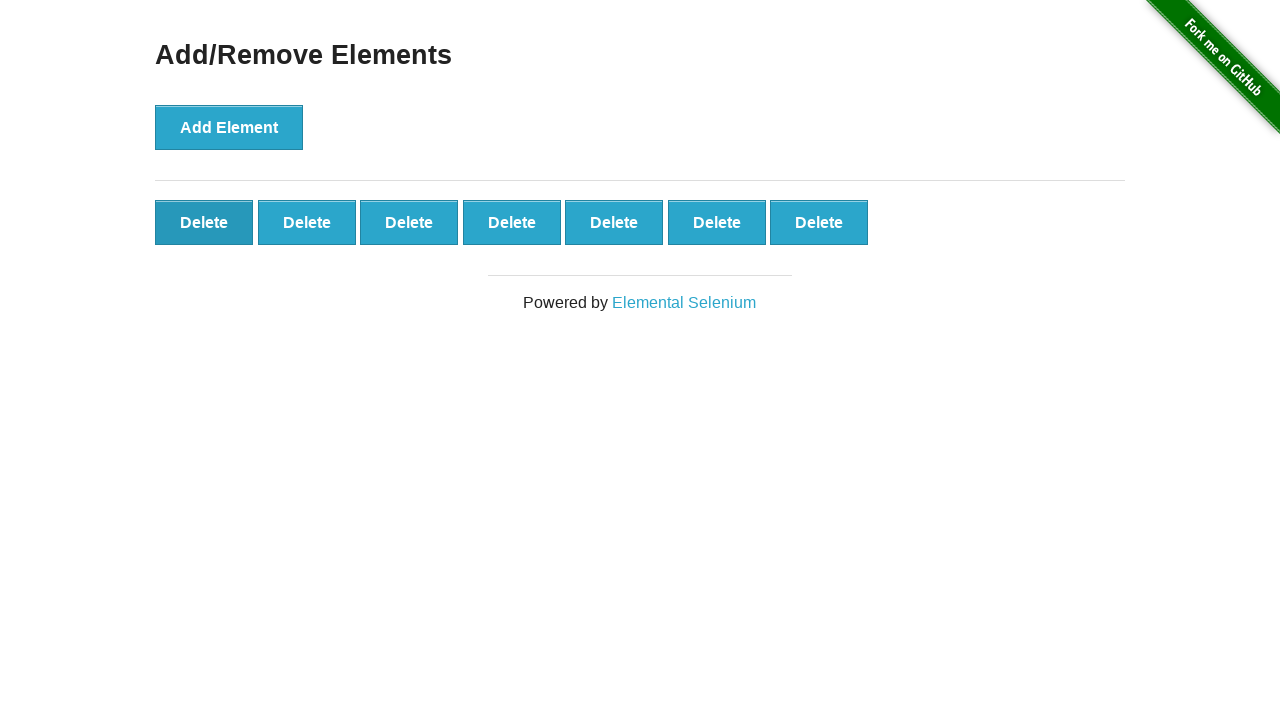

Verified that 7 delete buttons remain after deleting 3 elements
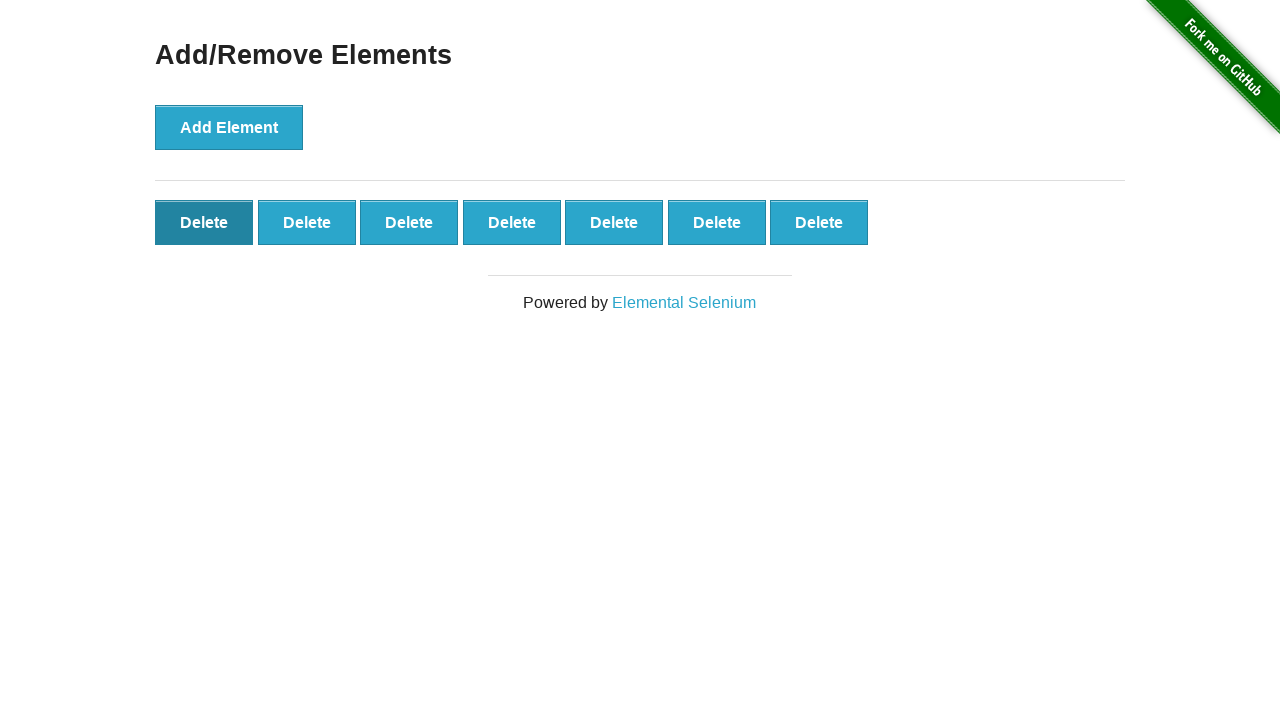

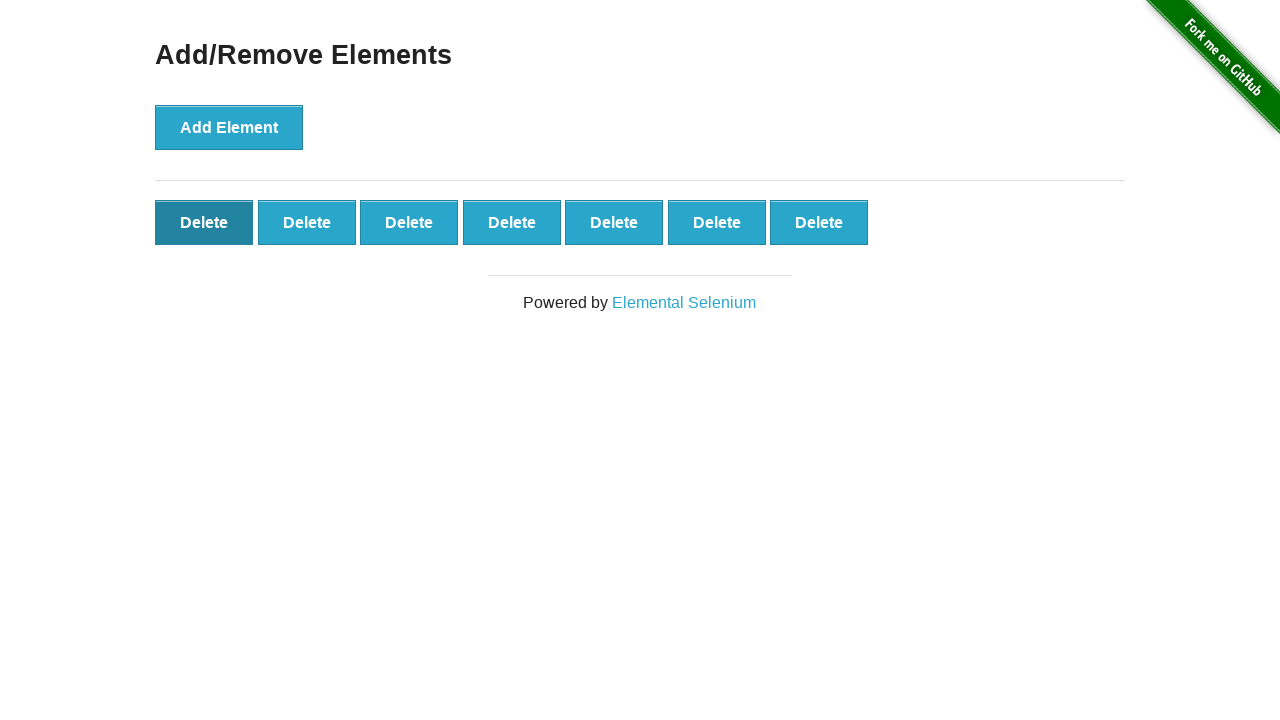